Tests clicking the Selenium Training banner link opens a new tab and verifies the new page title

Starting URL: https://demoqa.com/

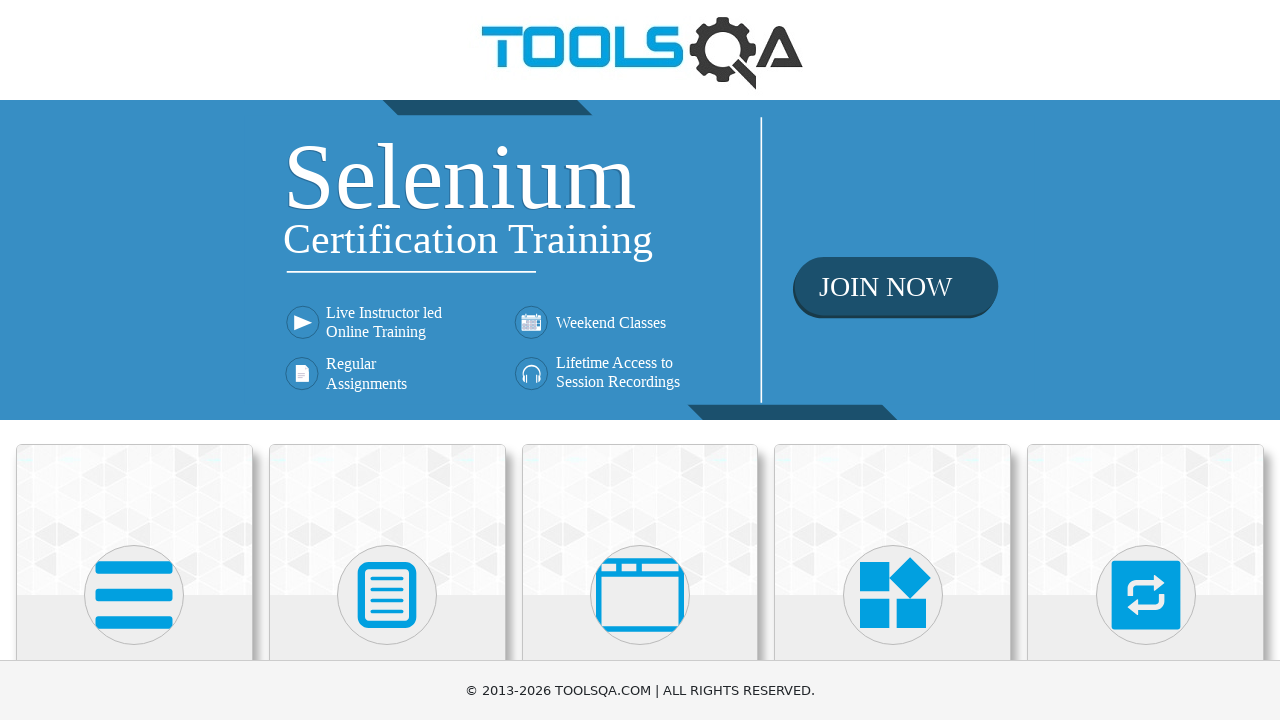

Clicked Selenium Training banner link at (640, 260) on xpath=//div[@class='home-banner']/a
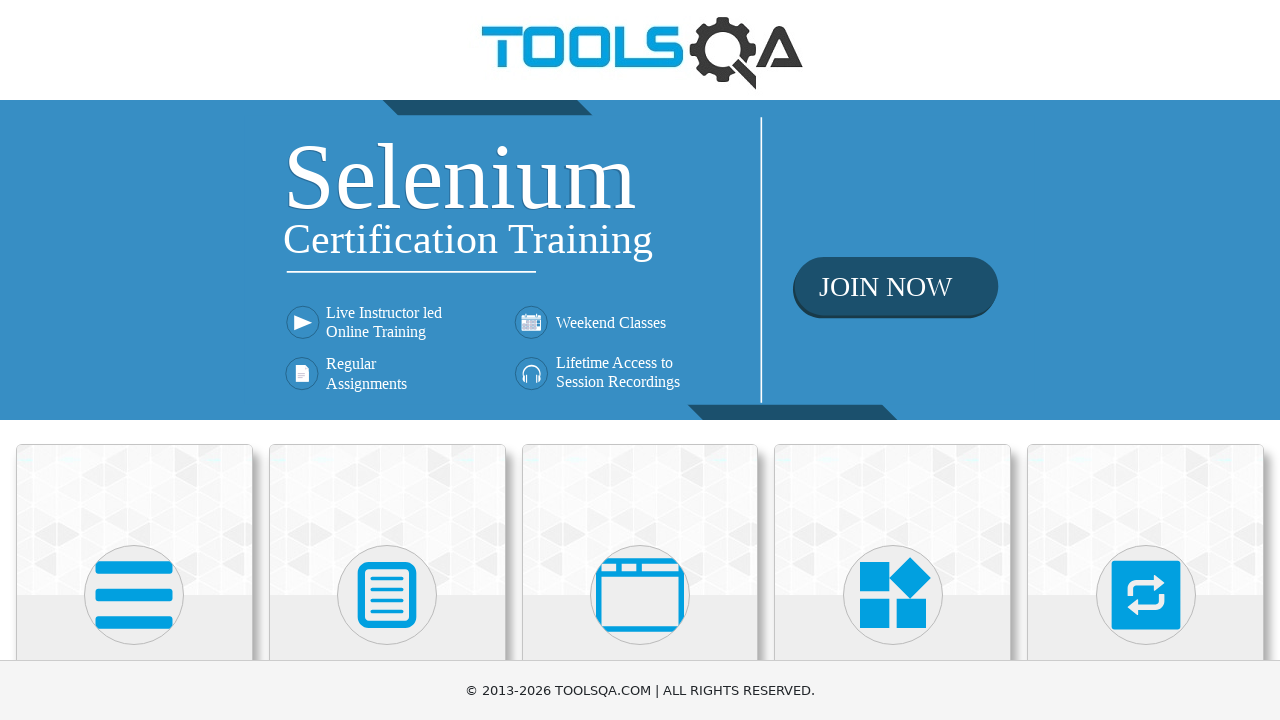

New tab opened from banner link
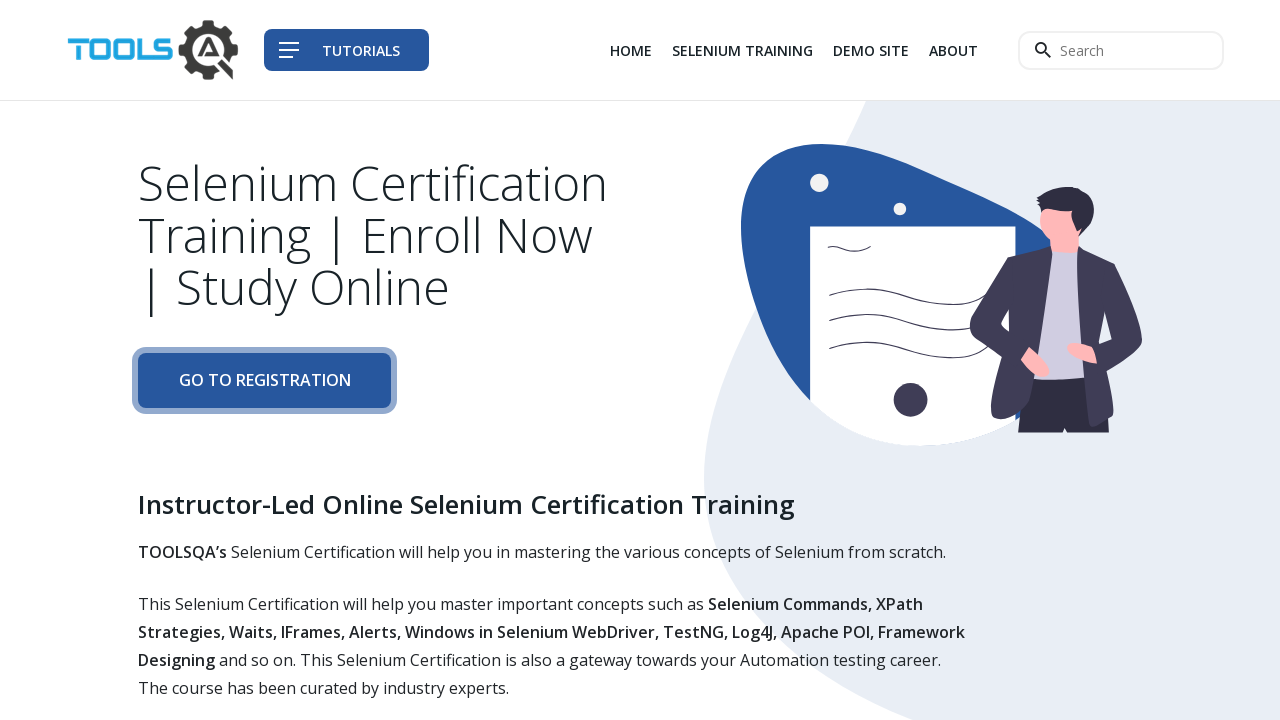

New page loaded completely
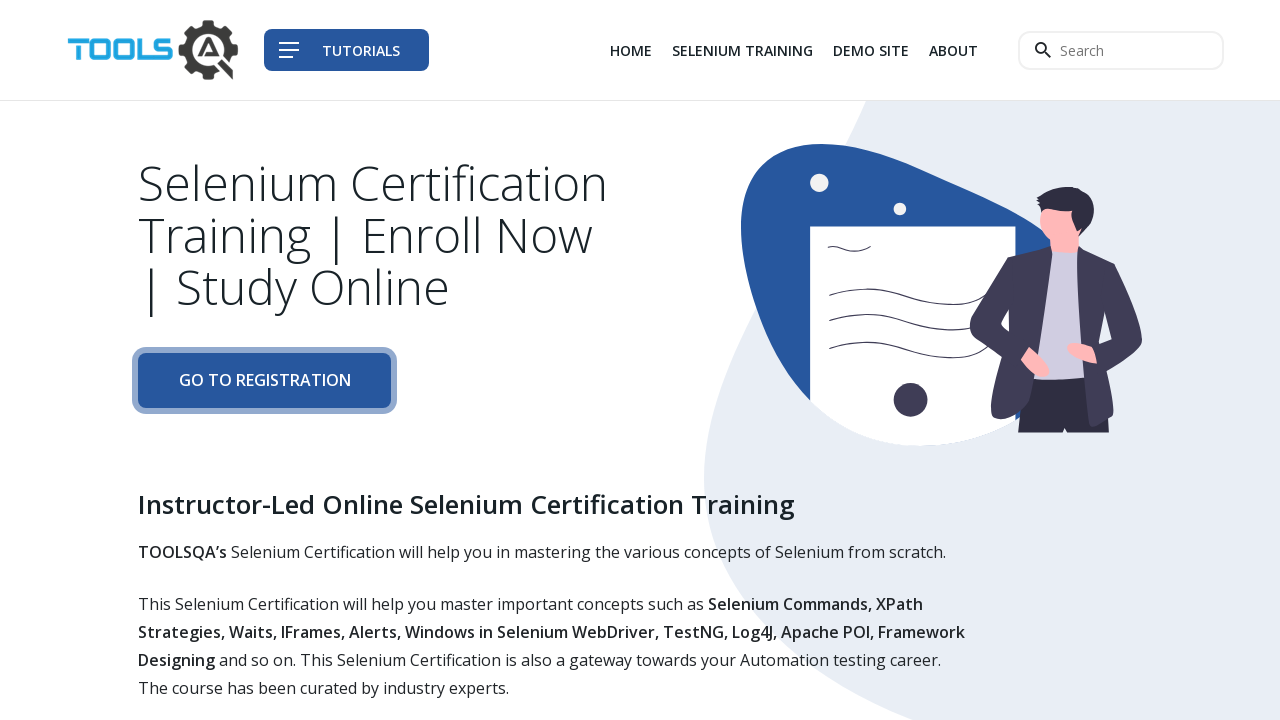

Verified new page title is 'Tools QA - Selenium Training'
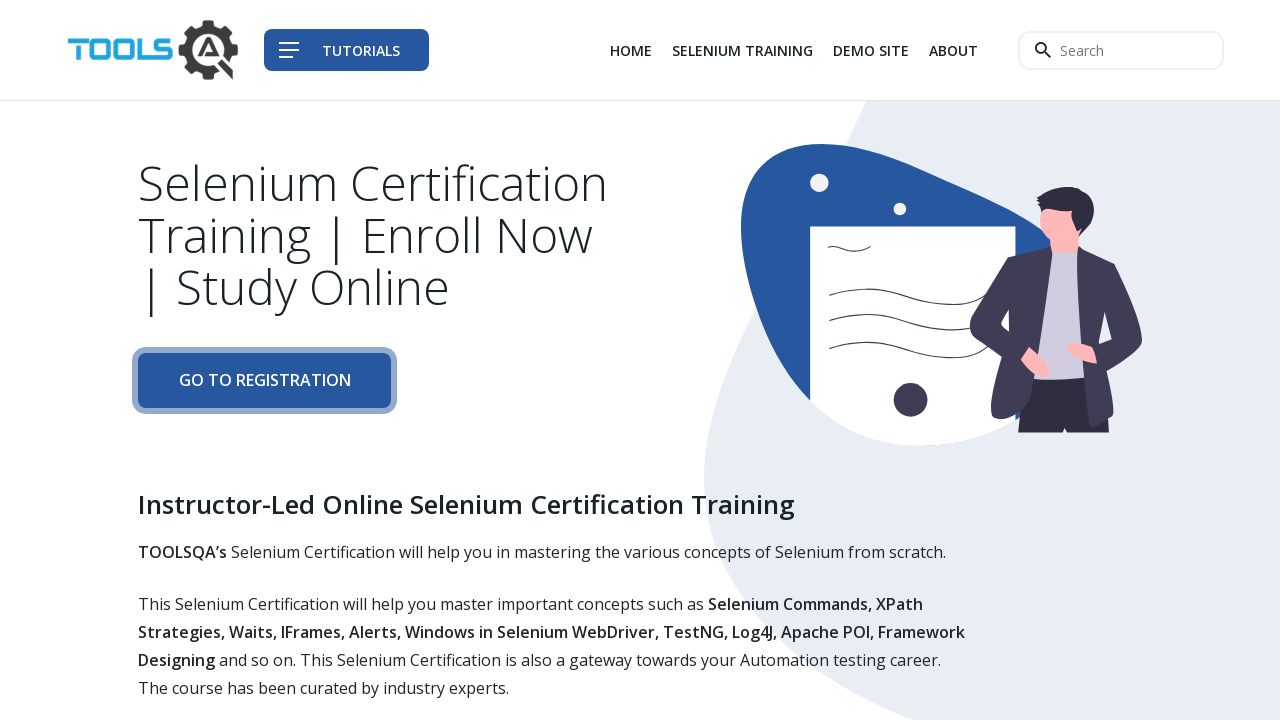

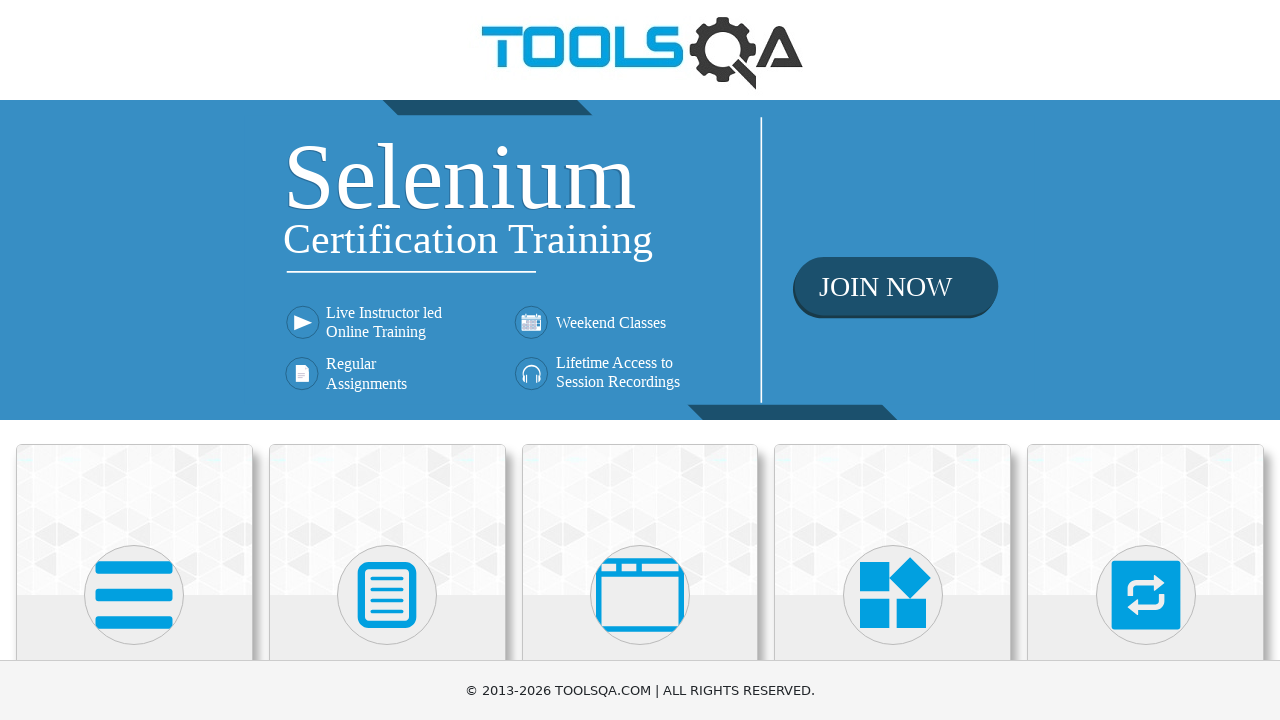